Tests handling of a JavaScript alert dialog by clicking a button that triggers the alert and accepting it

Starting URL: https://demo.automationtesting.in/Alerts.html

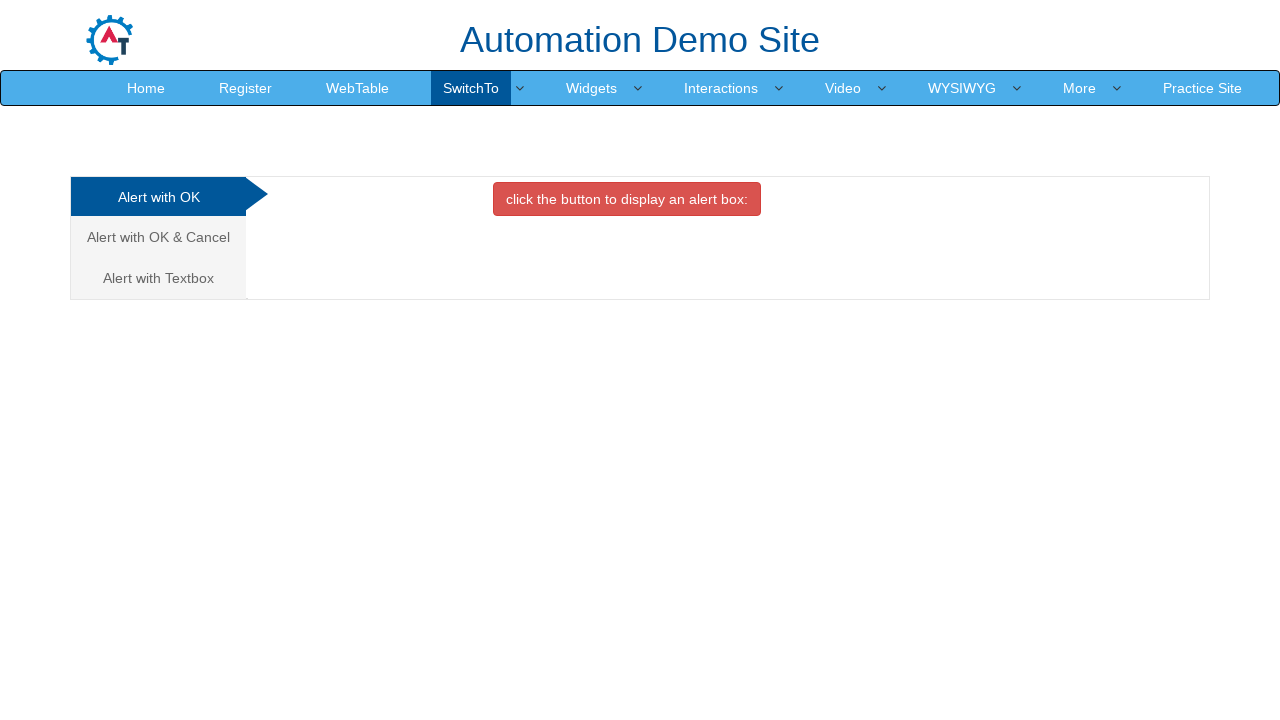

Set up dialog handler to automatically accept alerts
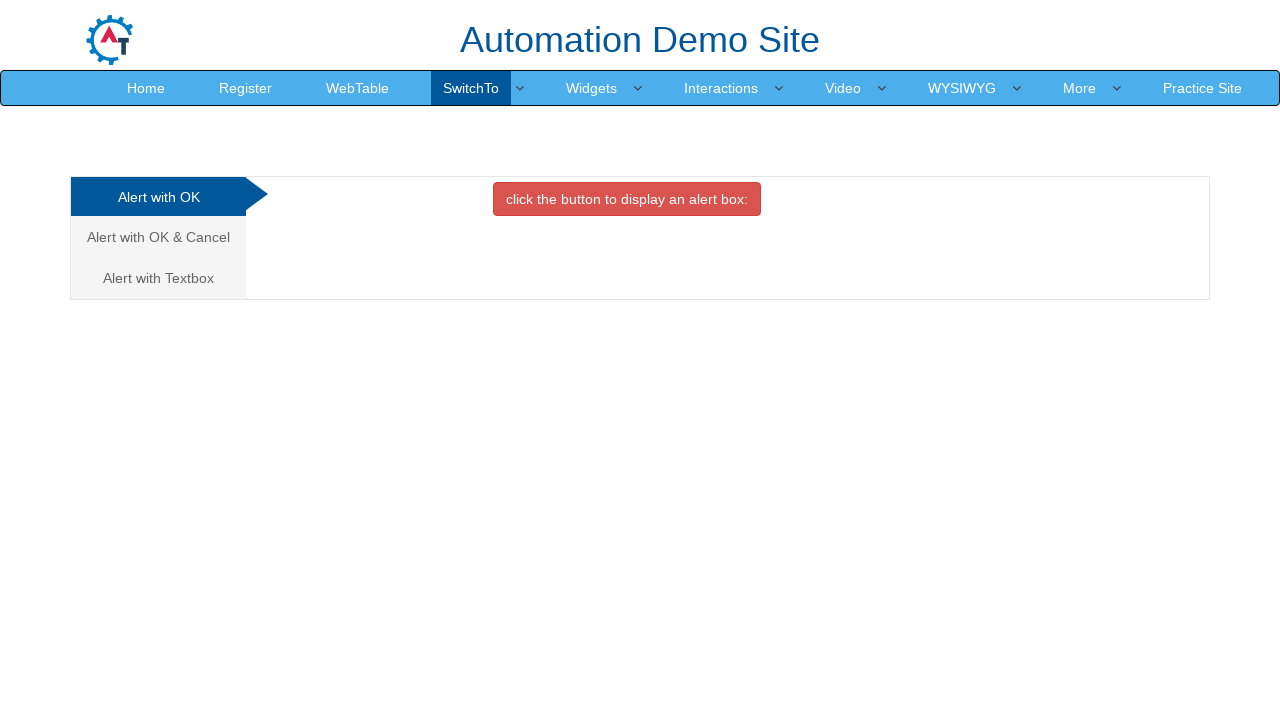

Clicked the danger button to trigger the alert dialog at (627, 199) on xpath=//button[@class='btn btn-danger']
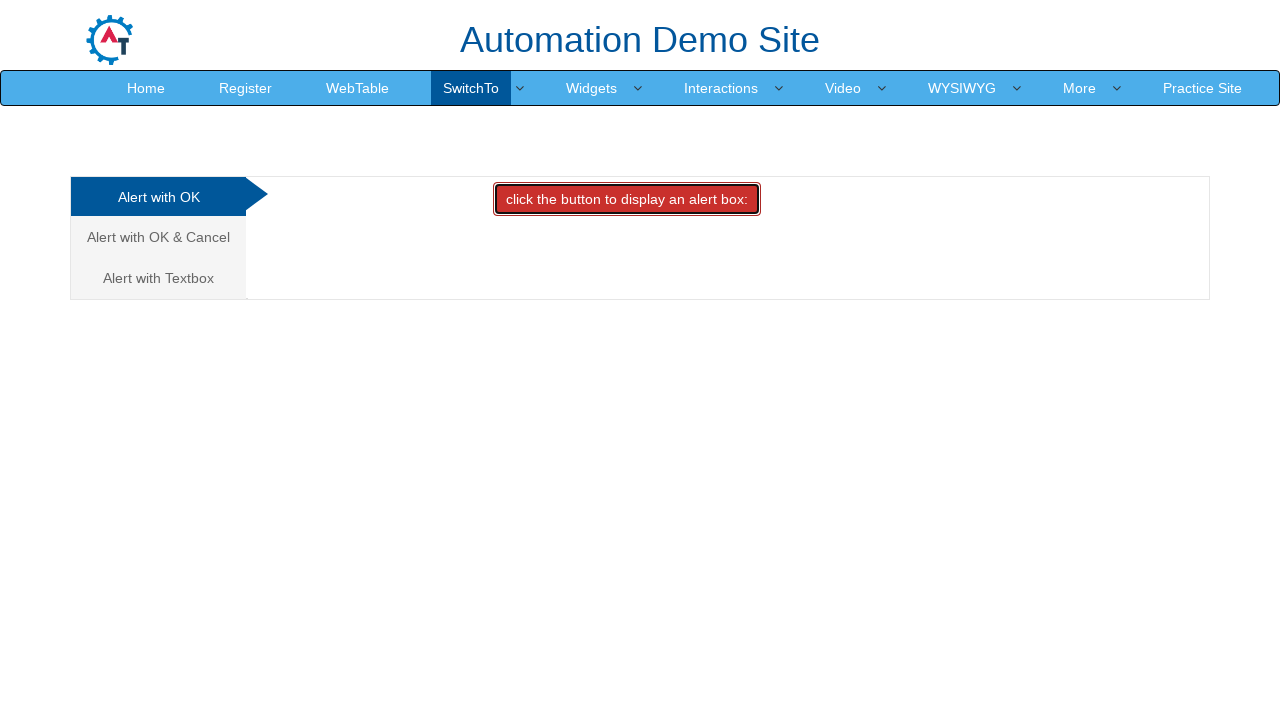

Waited for the alert dialog to be processed and accepted
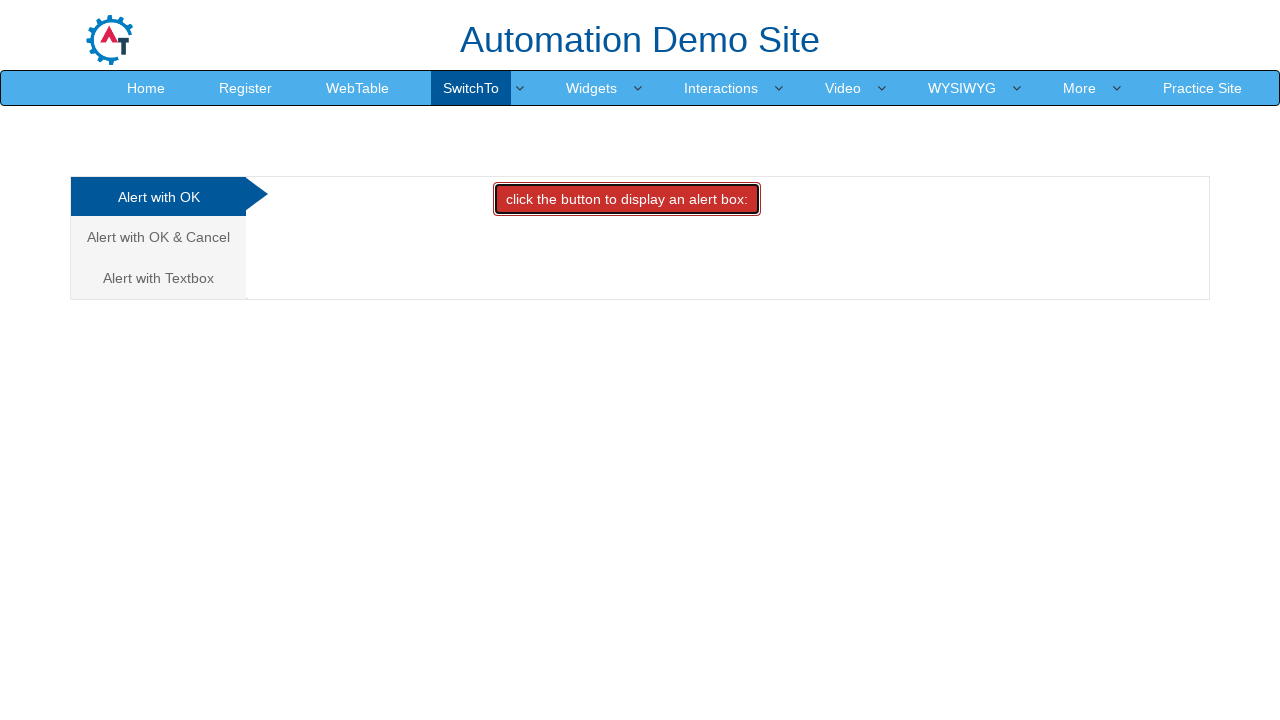

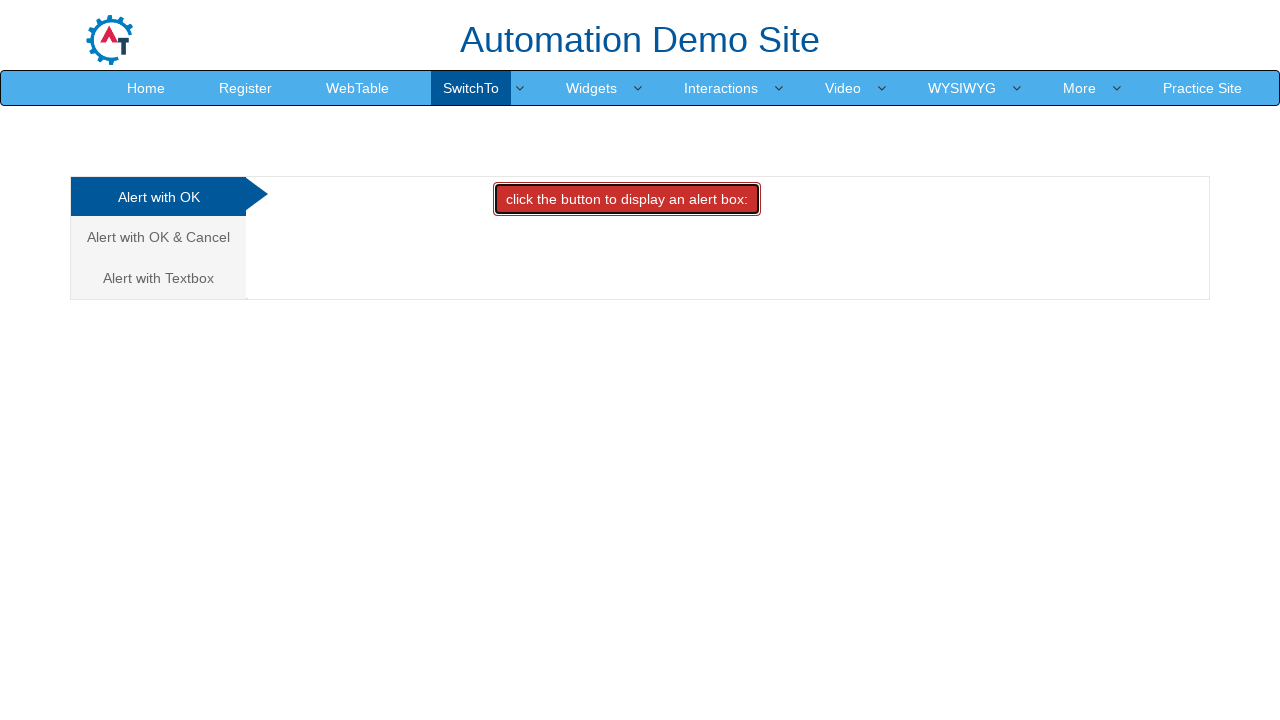